Tests UCLA Schedule of Classes page by selecting a subject area from a dropdown and clicking the search button to view results

Starting URL: https://sa.ucla.edu/ro/public/soc

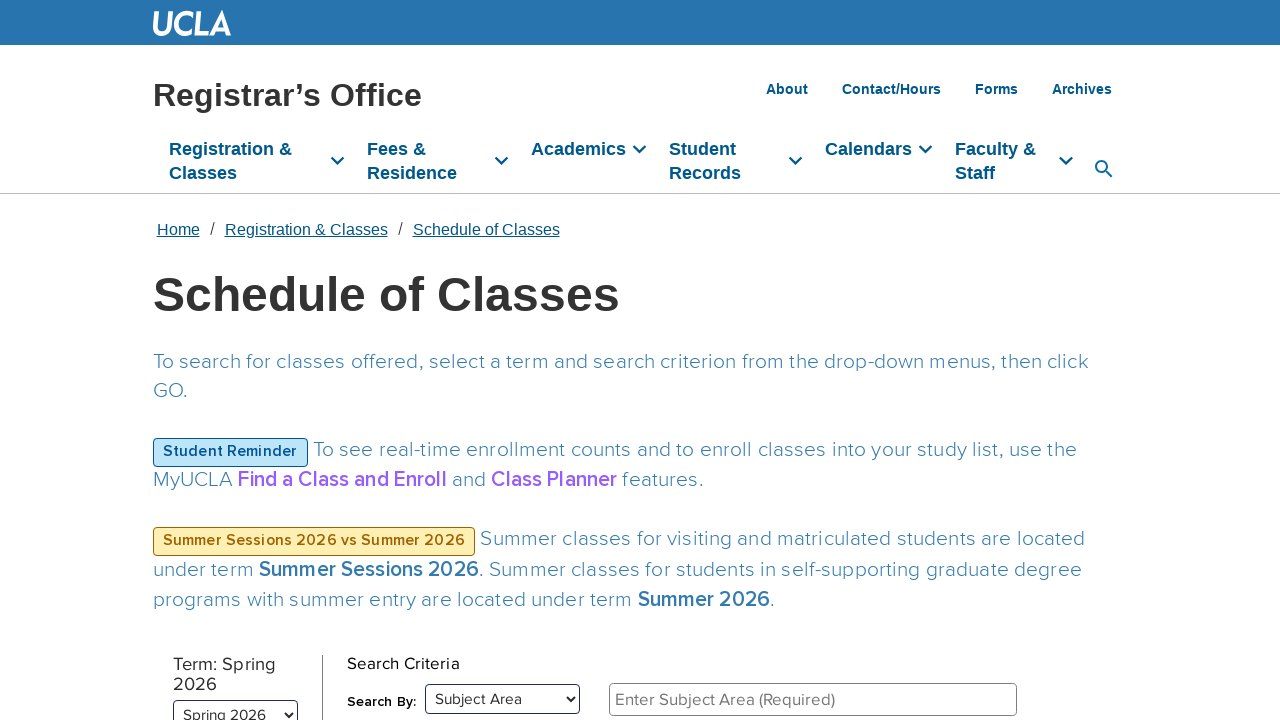

Clicked on subject area dropdown at (822, 698) on #select_filter_subject
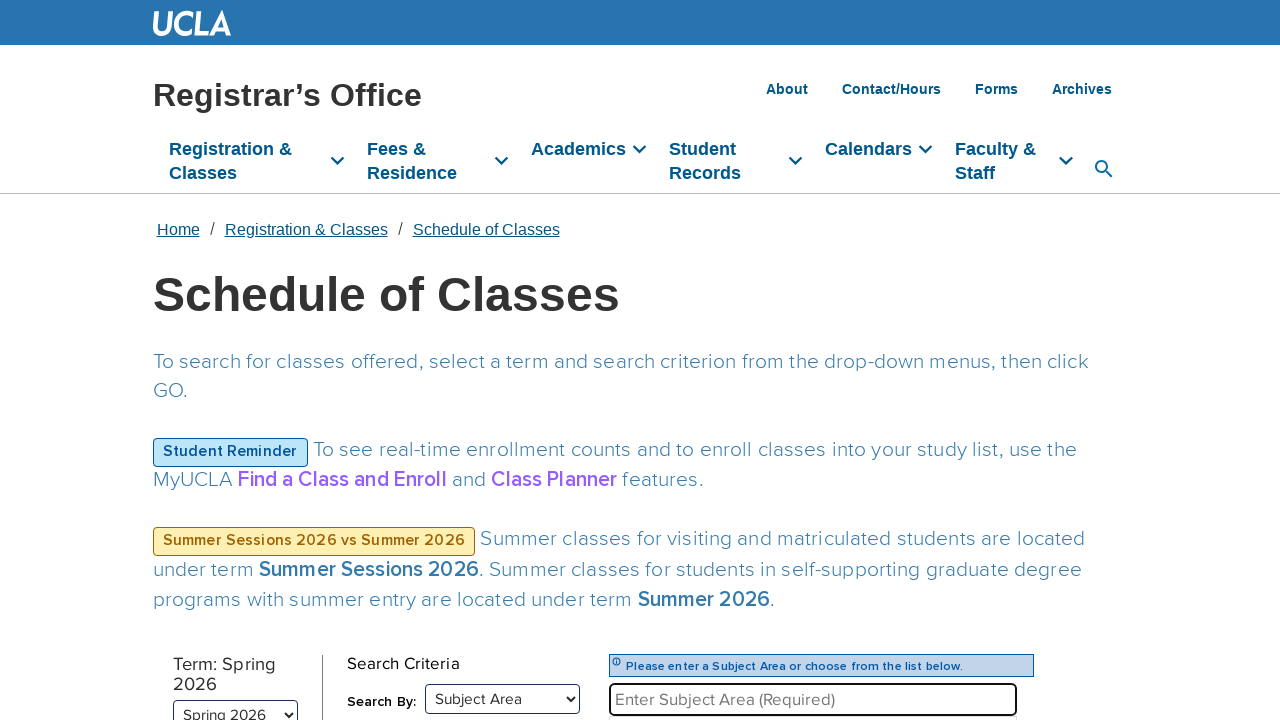

Waited for dropdown to load
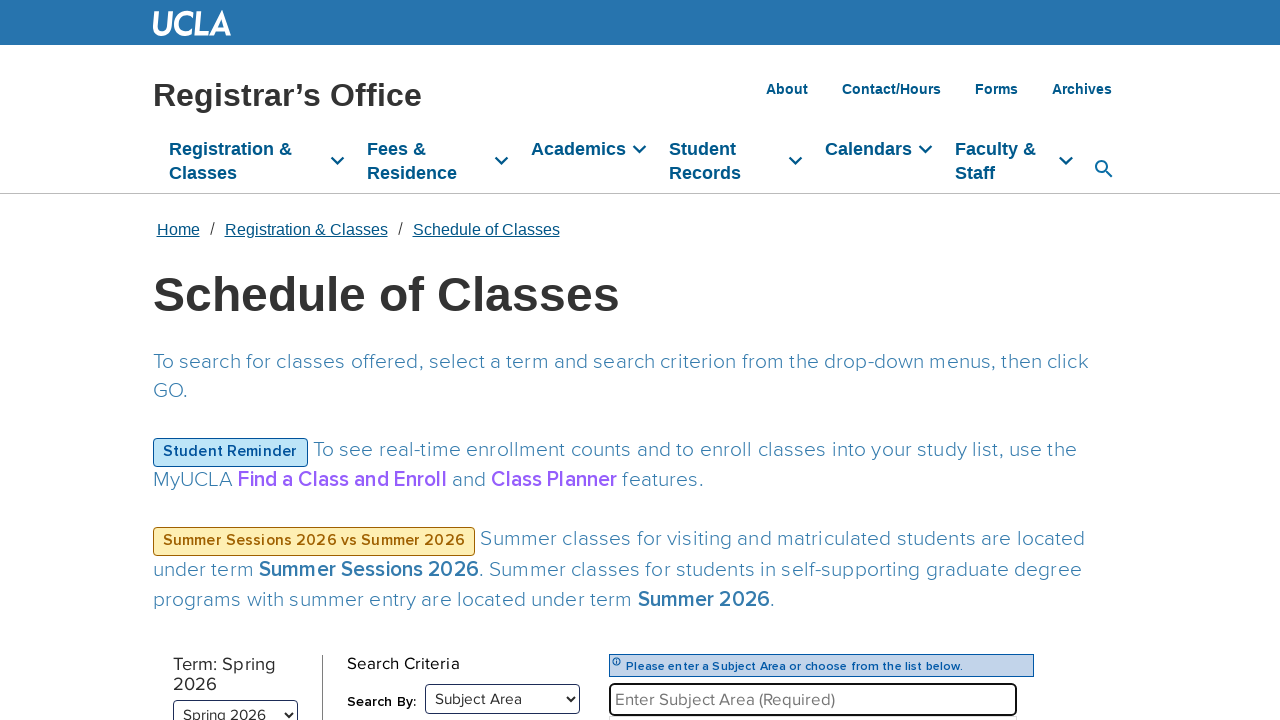

Selected 'African Studies' from dropdown at (813, 361) on text=African Studies
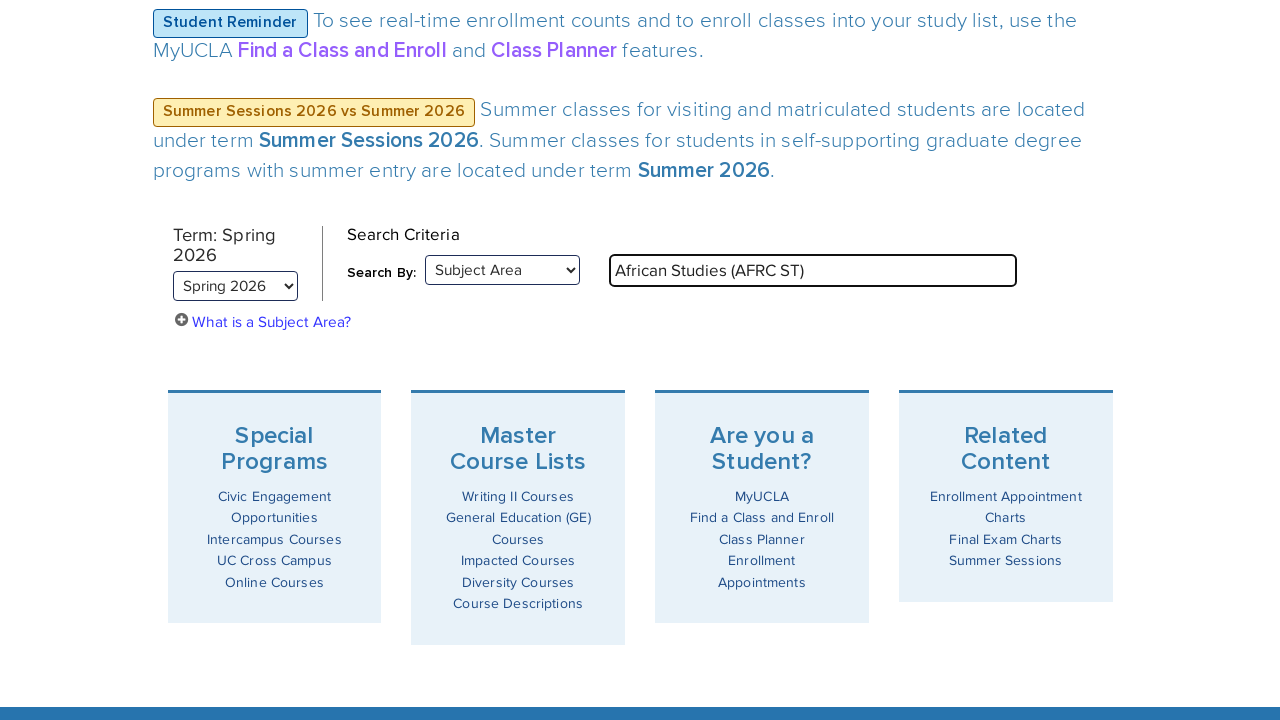

Waited for African Studies selection to register
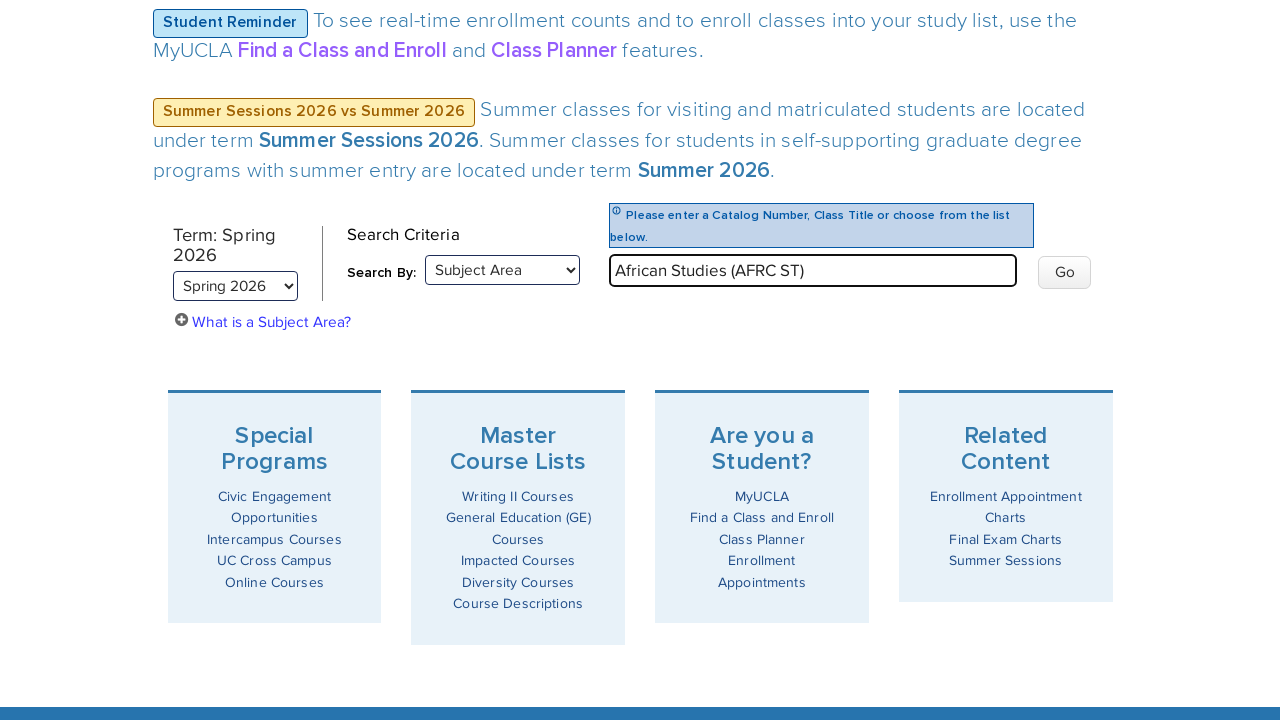

Clicked the Go button to search at (1065, 273) on #btn_go
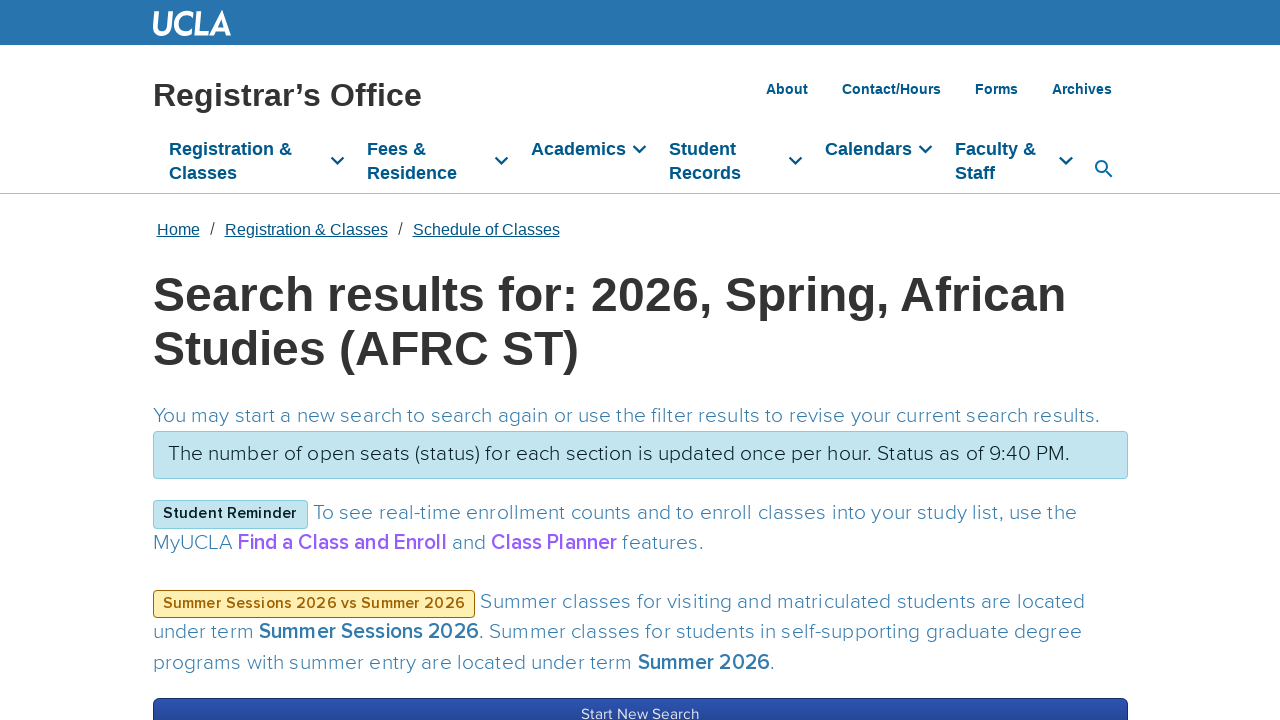

Waited for search to process
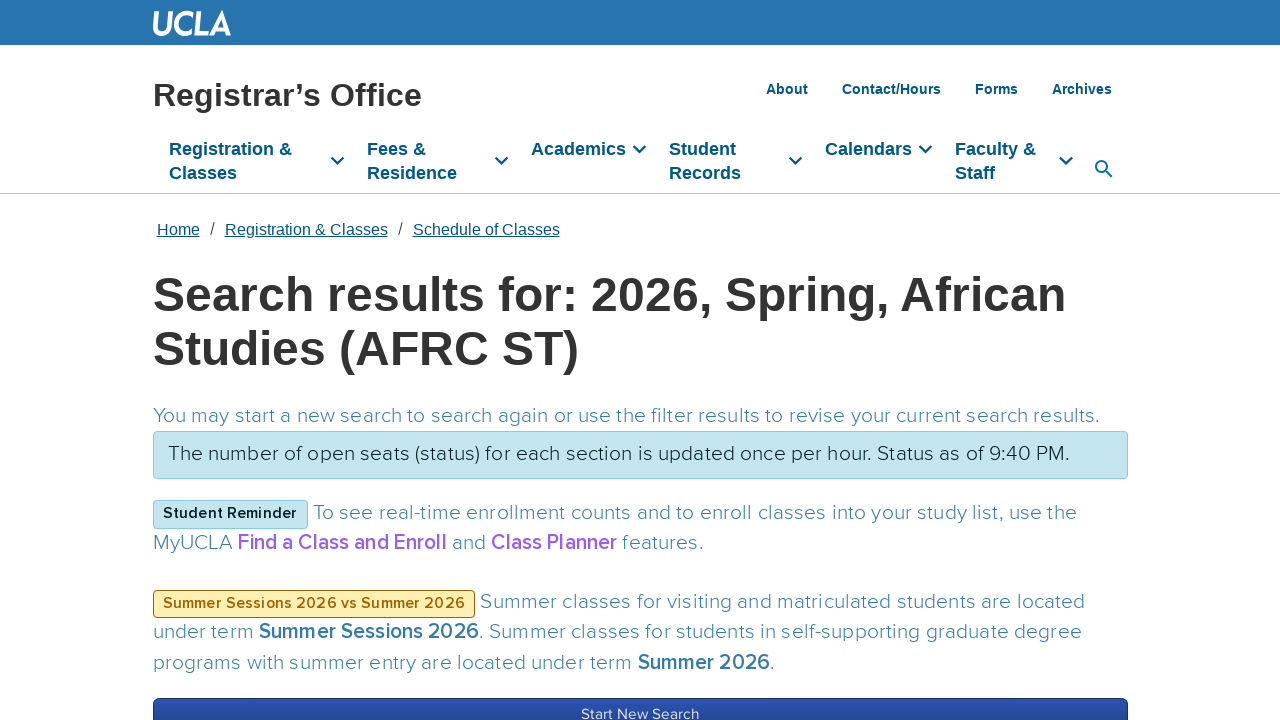

Search results loaded successfully
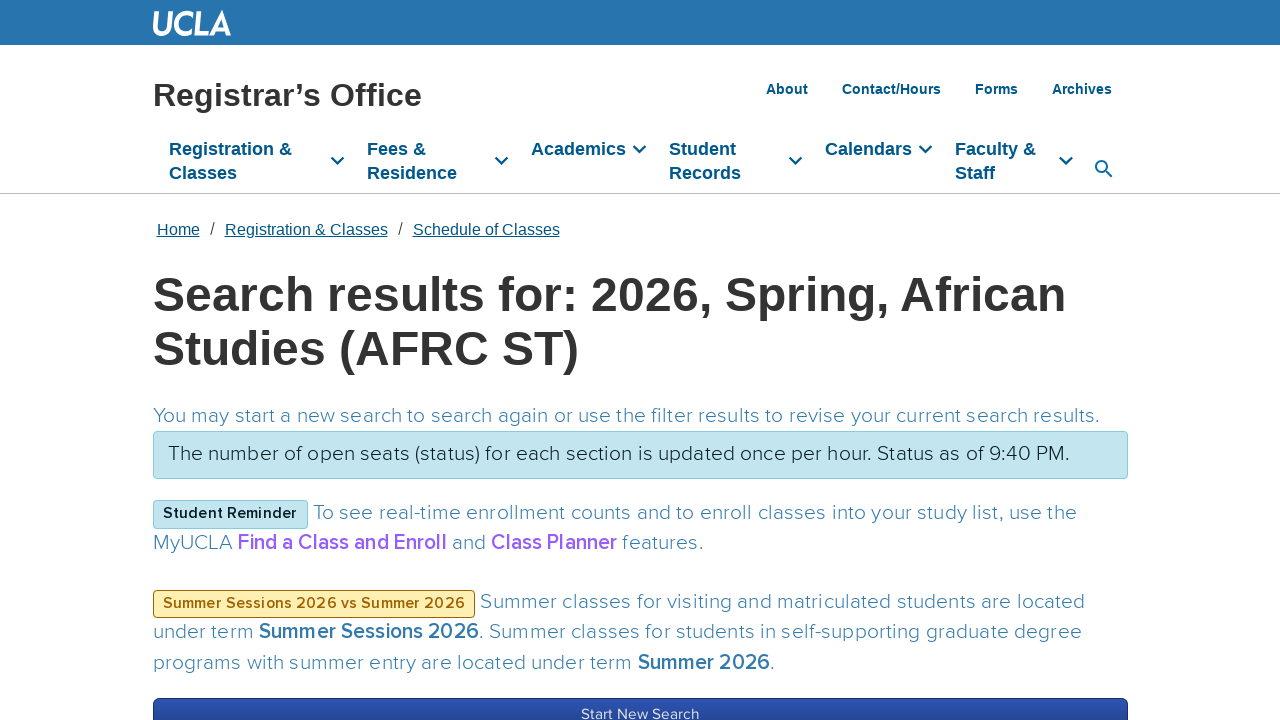

Clicked expand all to view section information at (640, 361) on #divExpandAll
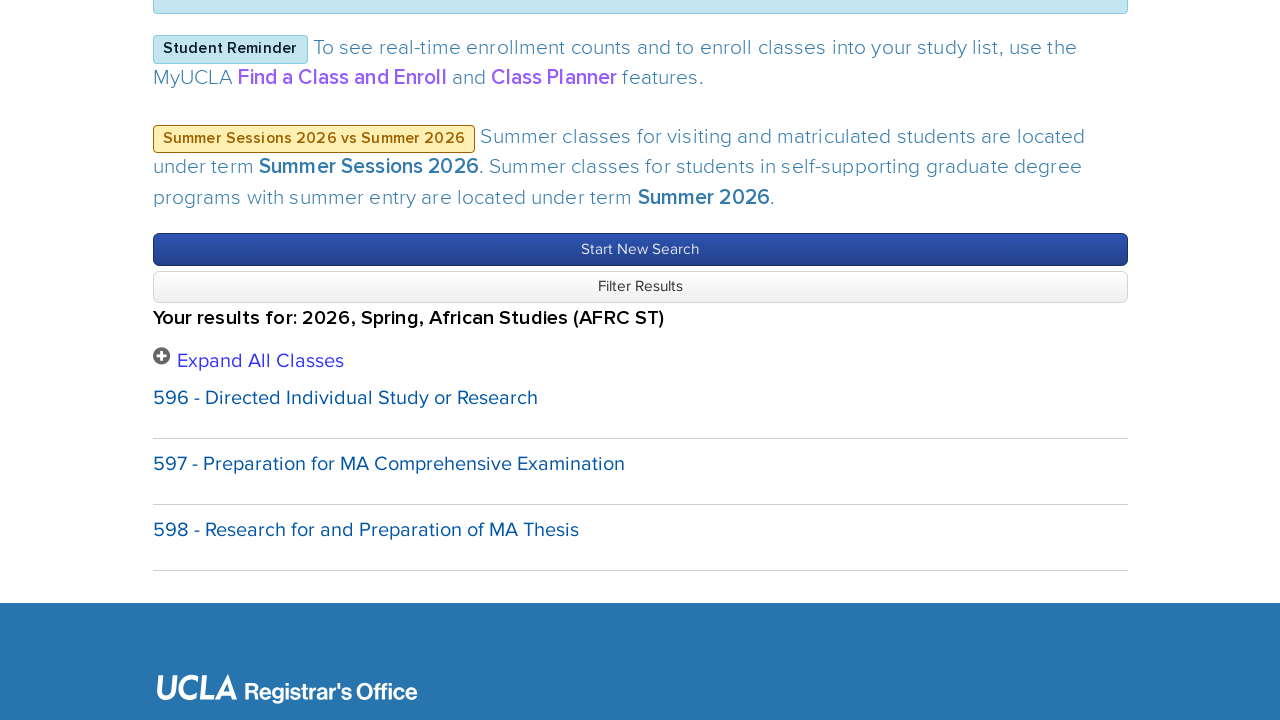

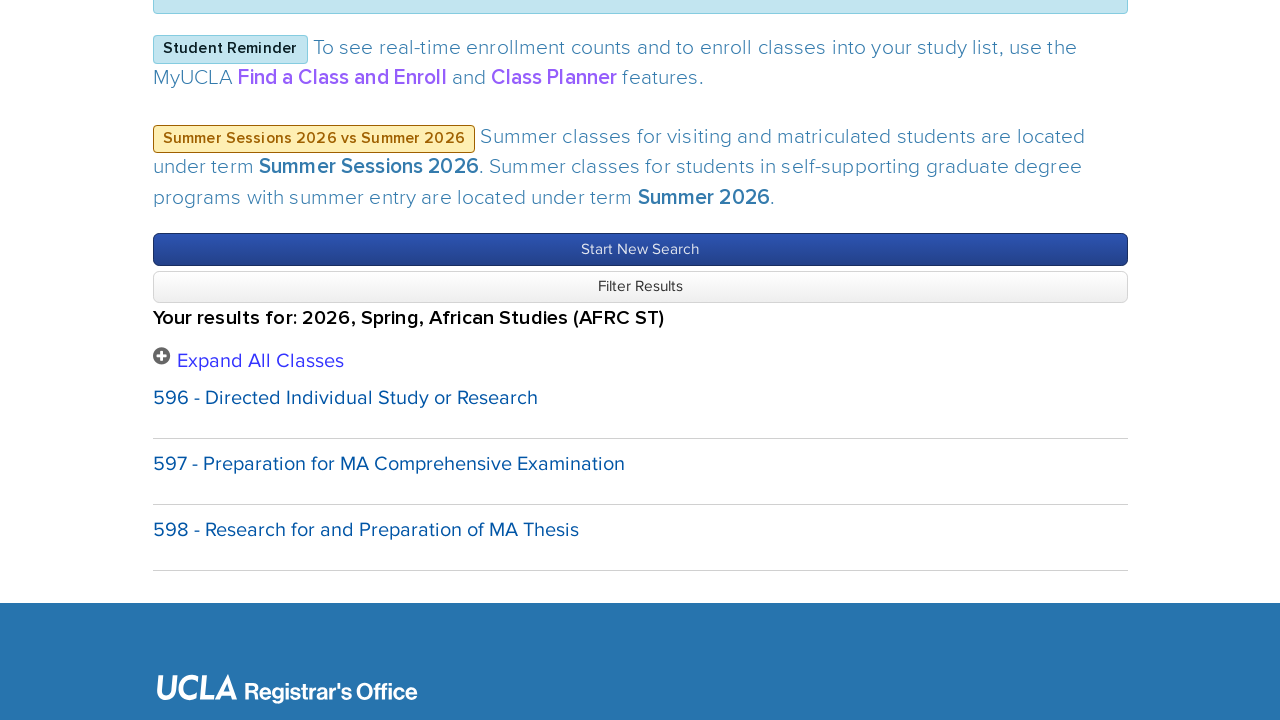